Tests browser navigation functionality by clicking a link, then using back, forward, and refresh browser controls

Starting URL: http://the-internet.herokuapp.com/

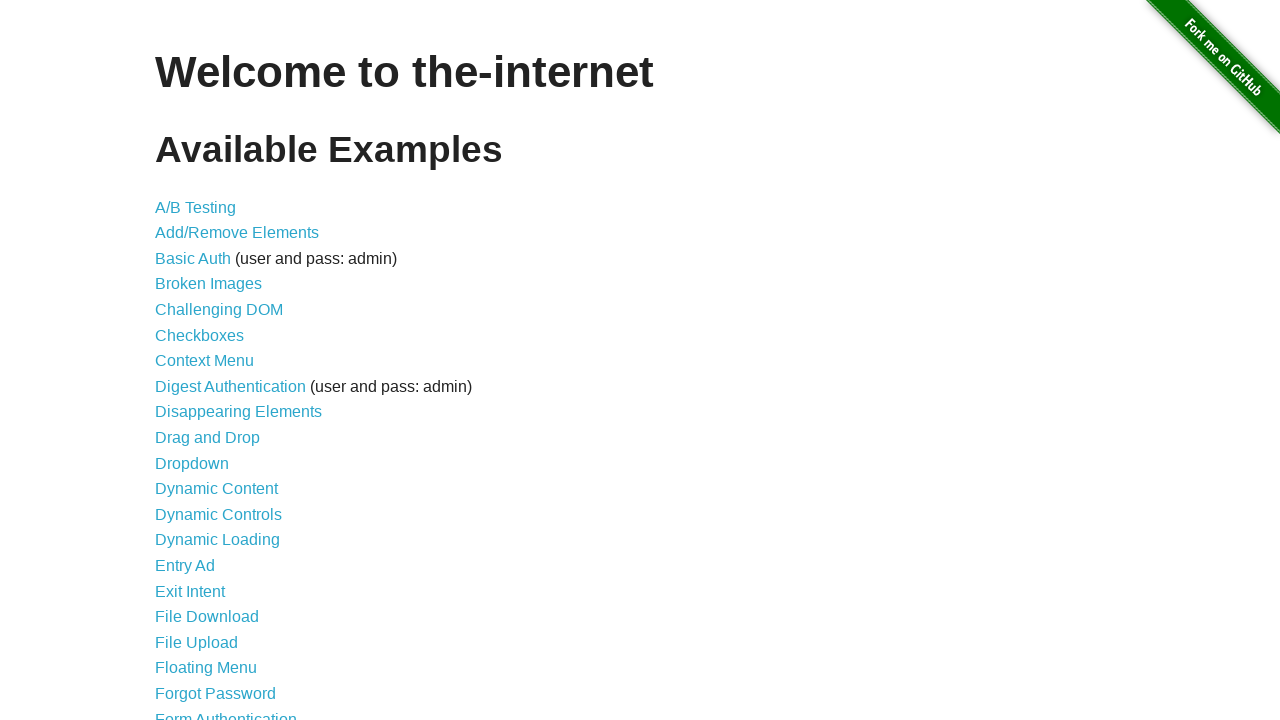

Clicked on Broken Images link at (208, 284) on text=Broken Images
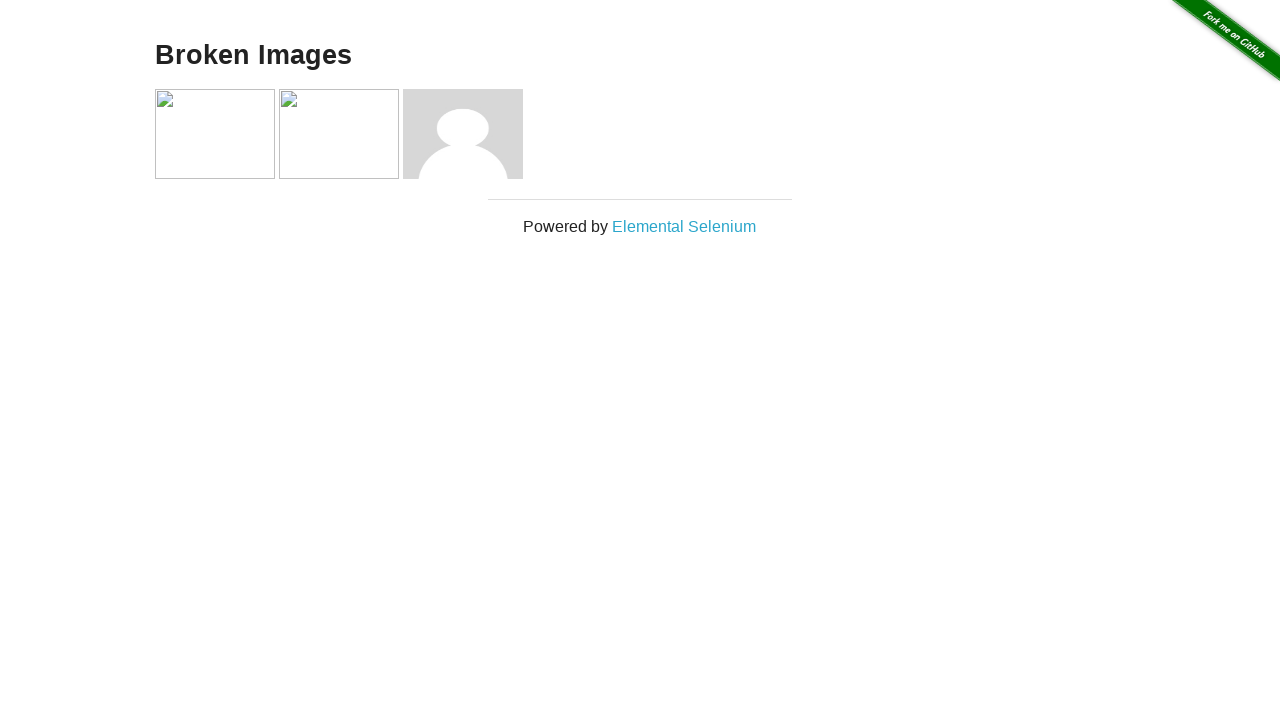

Navigated back to the main page
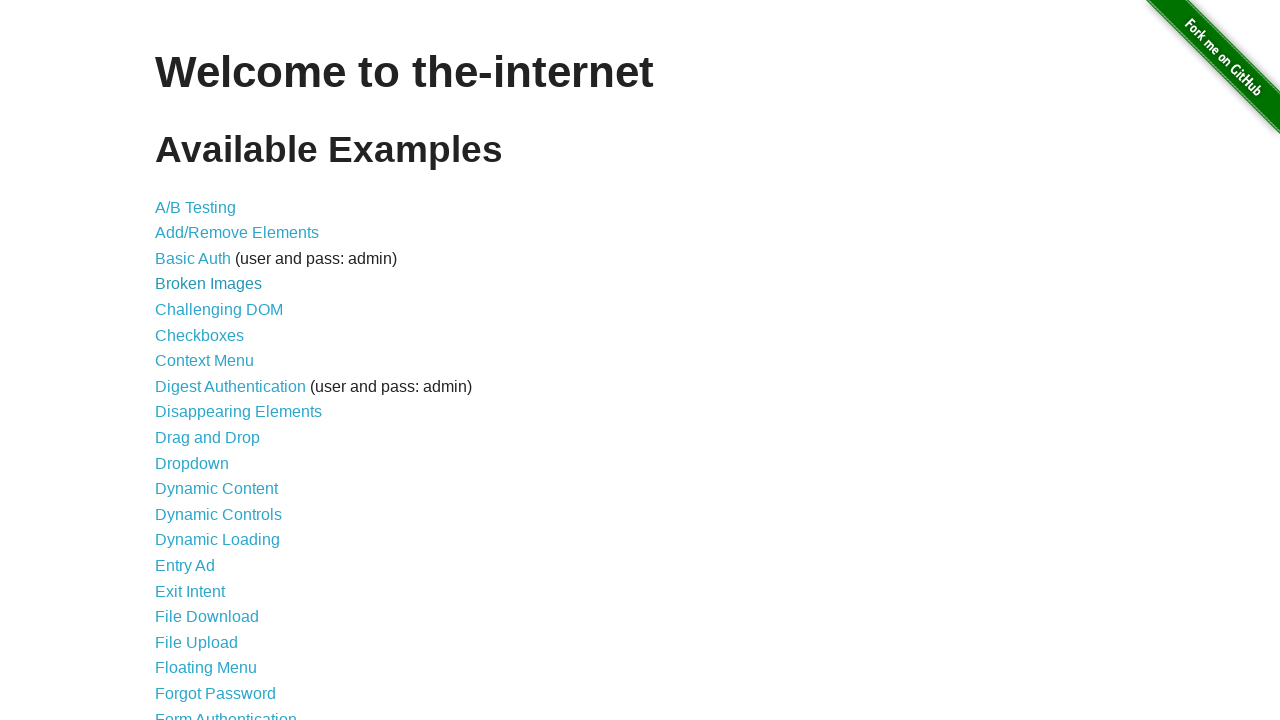

Navigated forward to Broken Images page
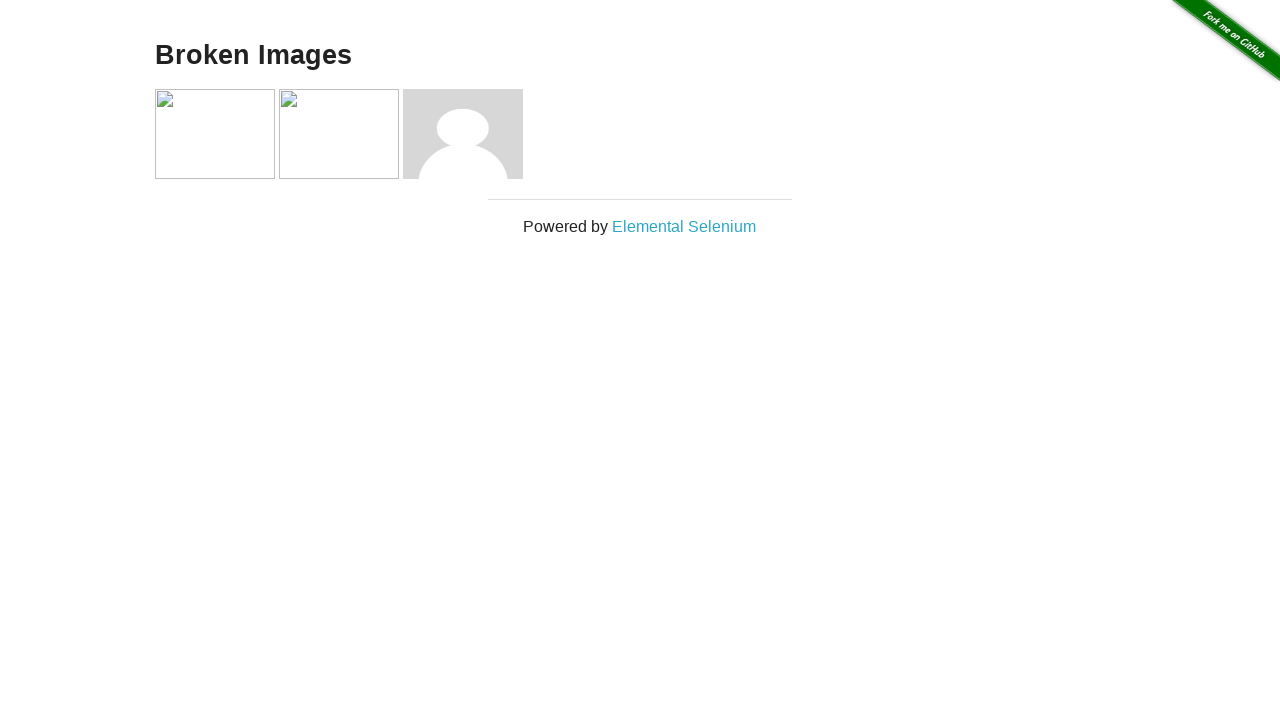

Refreshed the current page
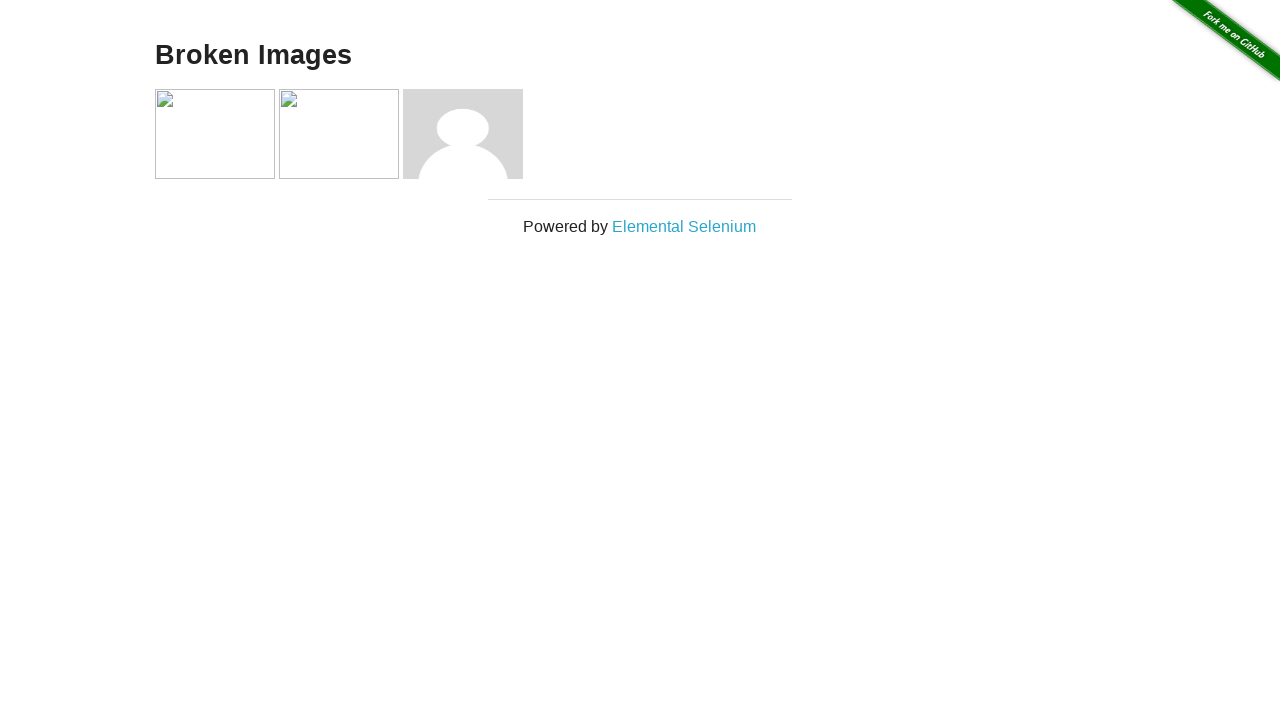

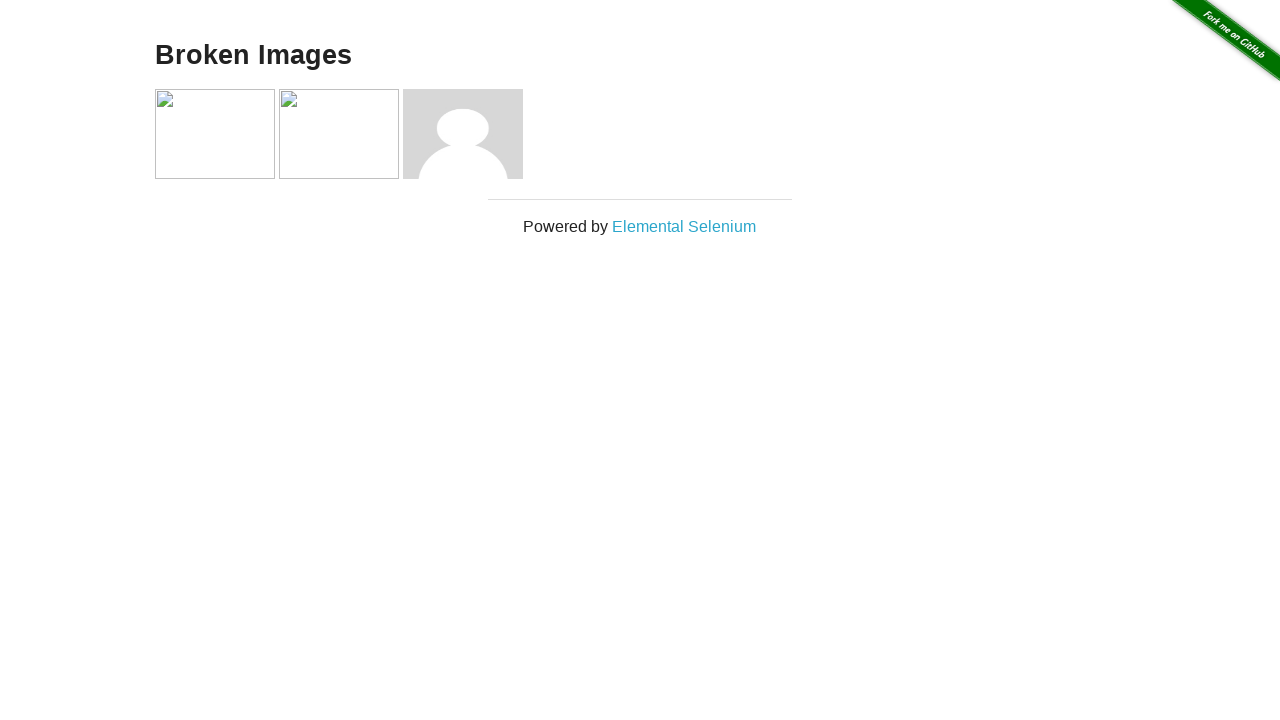